Performs a mouse hover action over the Product menu on Dell's website navigation bar

Starting URL: https://www.dell.com/en-us

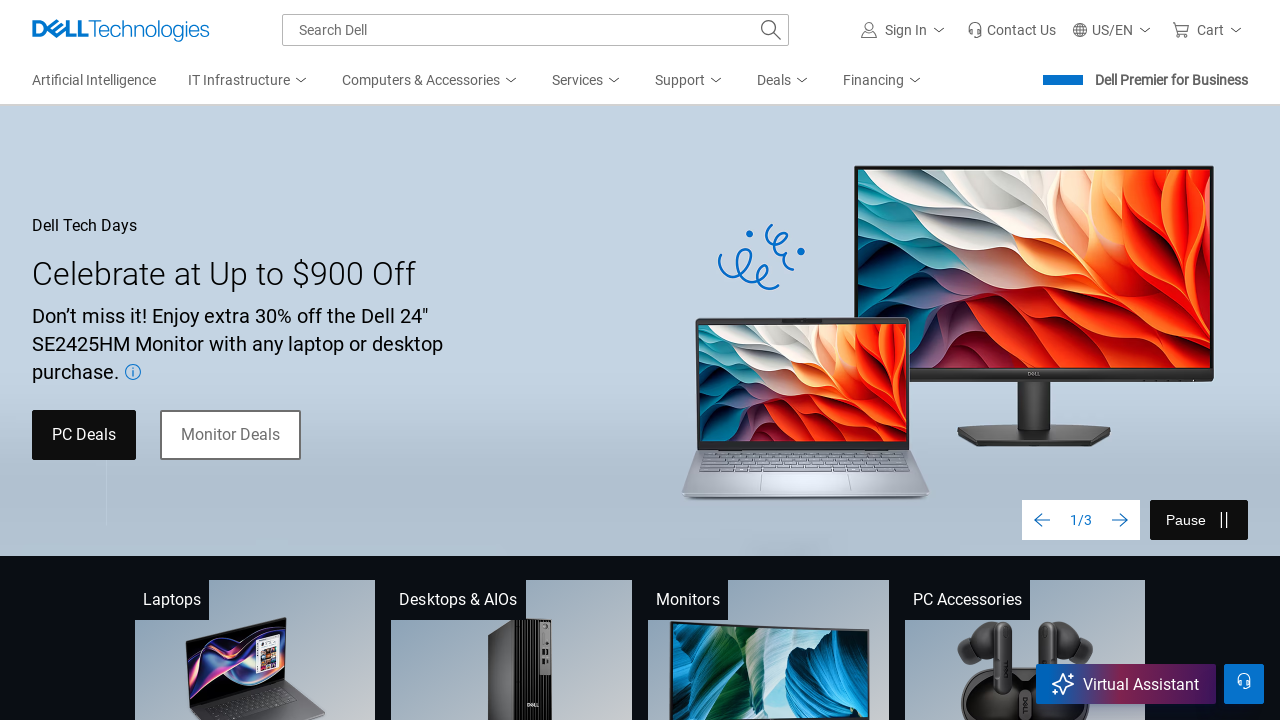

Located Product menu element in Dell navigation bar
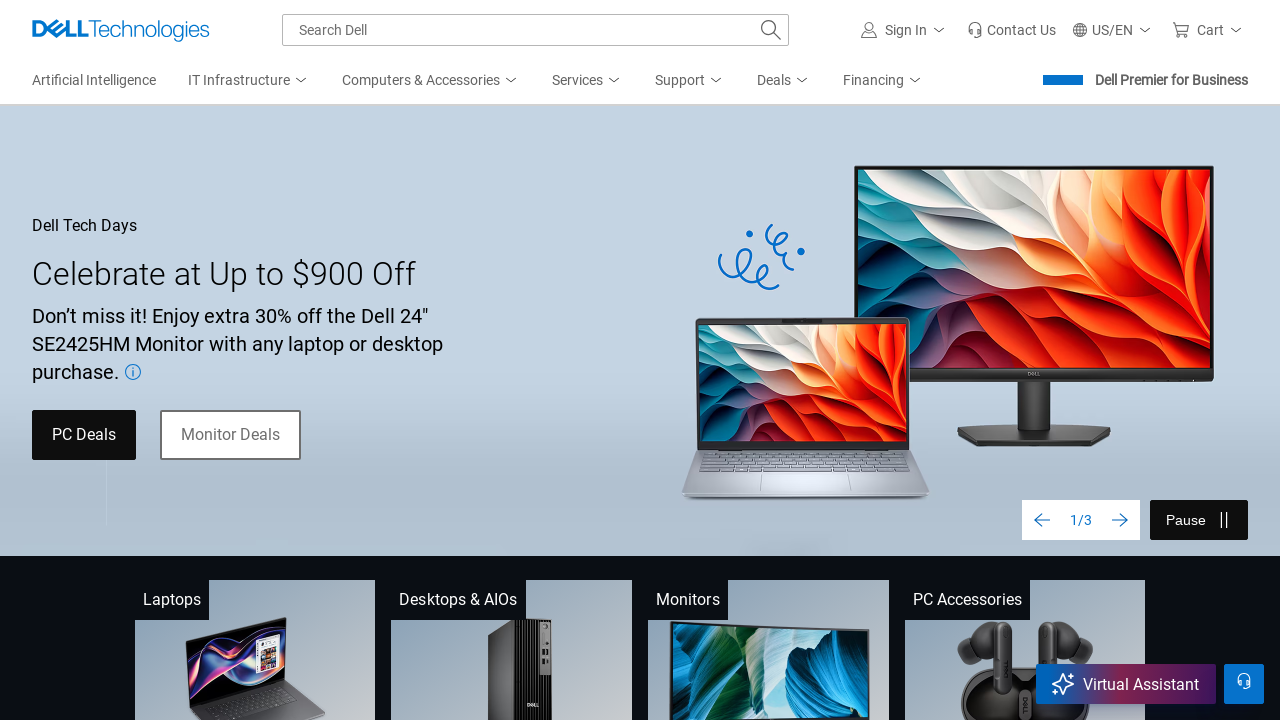

Hovered over Product menu in navigation bar at (249, 81) on xpath=//*[@id="unified-masthead-navigation"]/nav/ul/li[2]
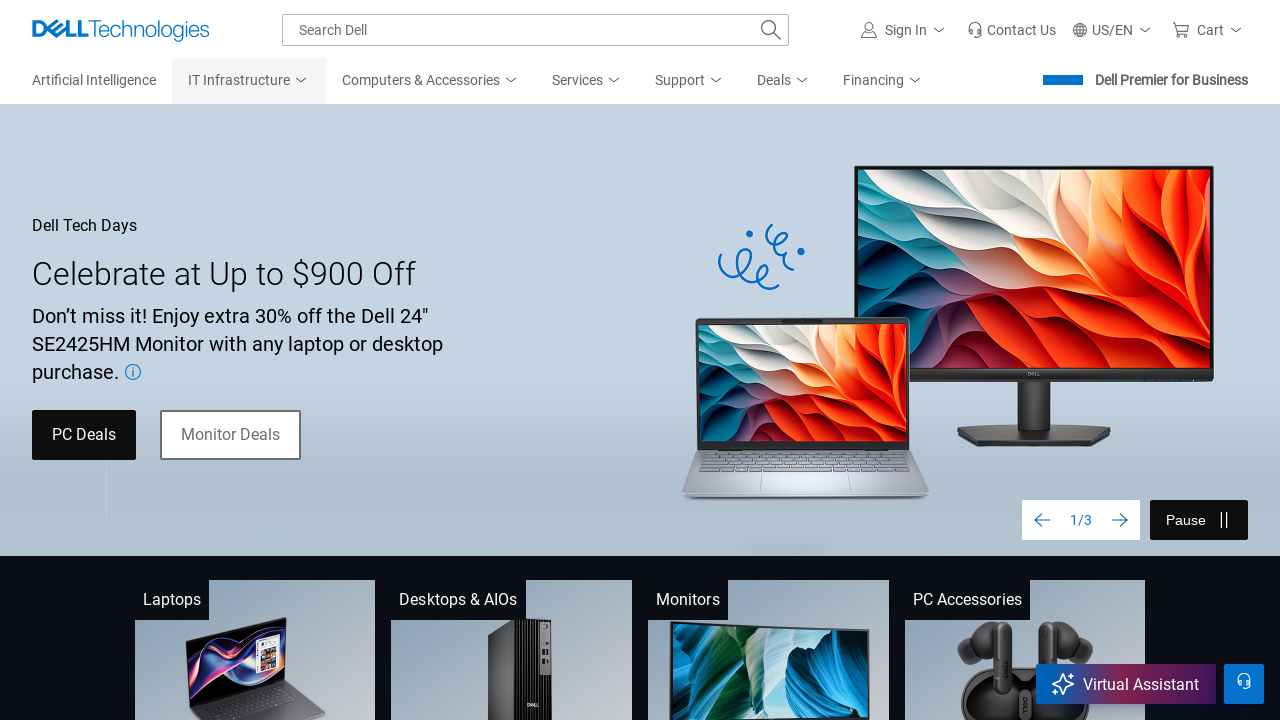

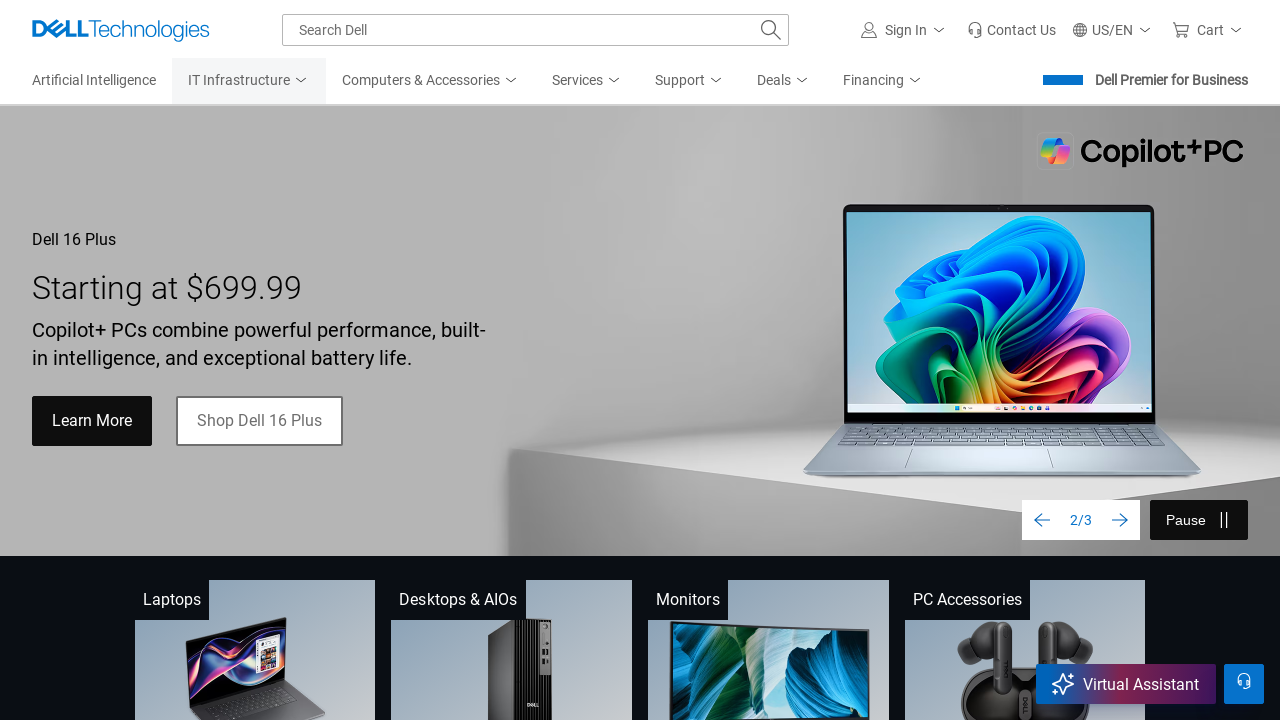